Tests the search functionality on Alodokter website by entering a health-related query and submitting the search

Starting URL: https://www.alodokter.com/

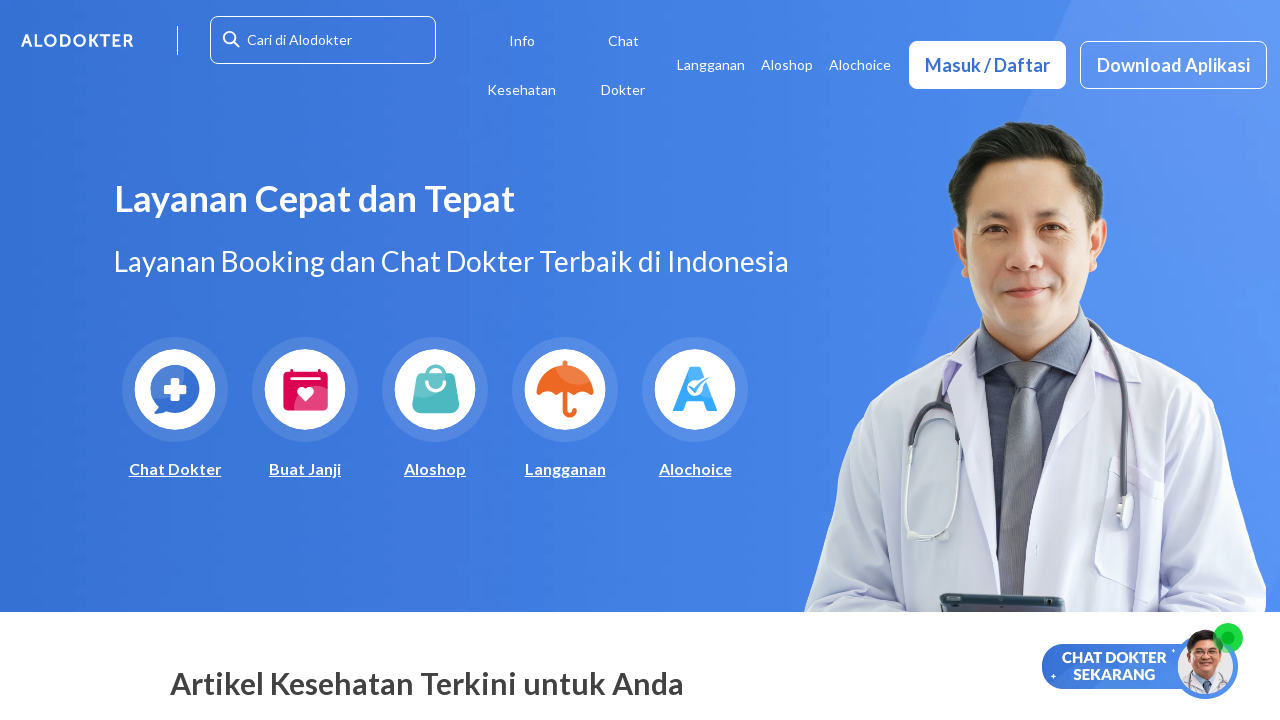

Search input field is visible
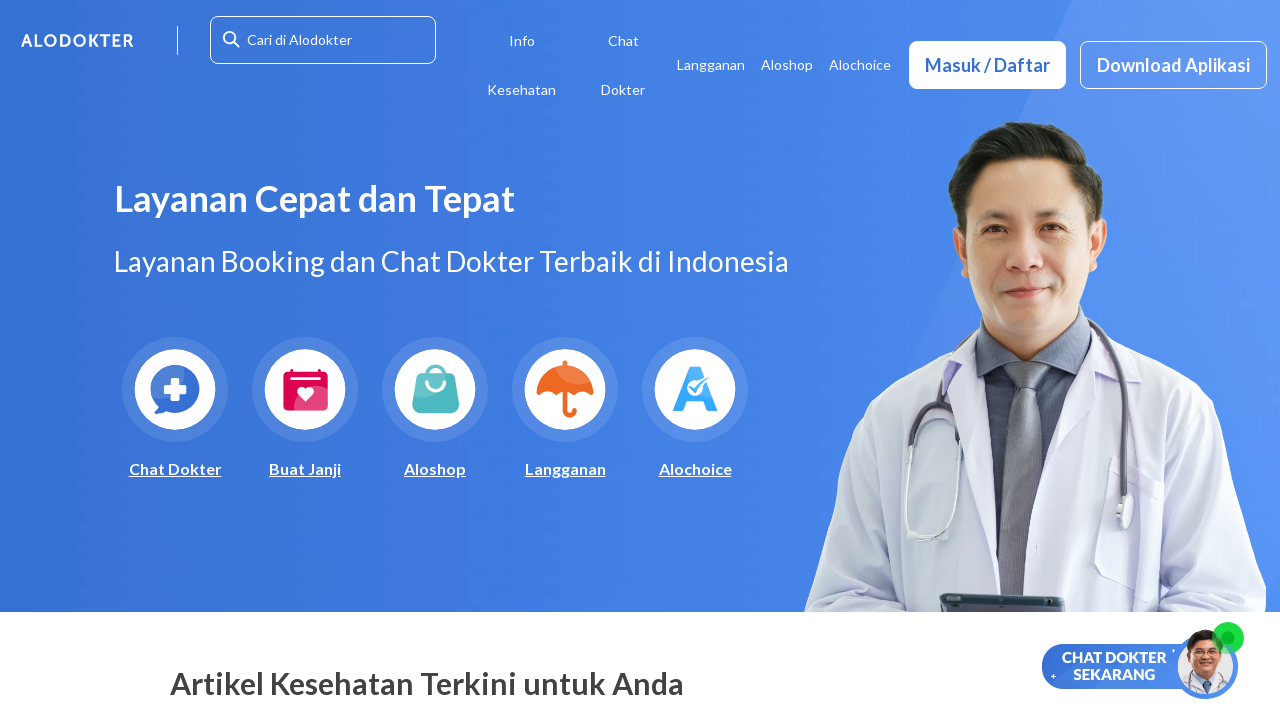

Located search input field
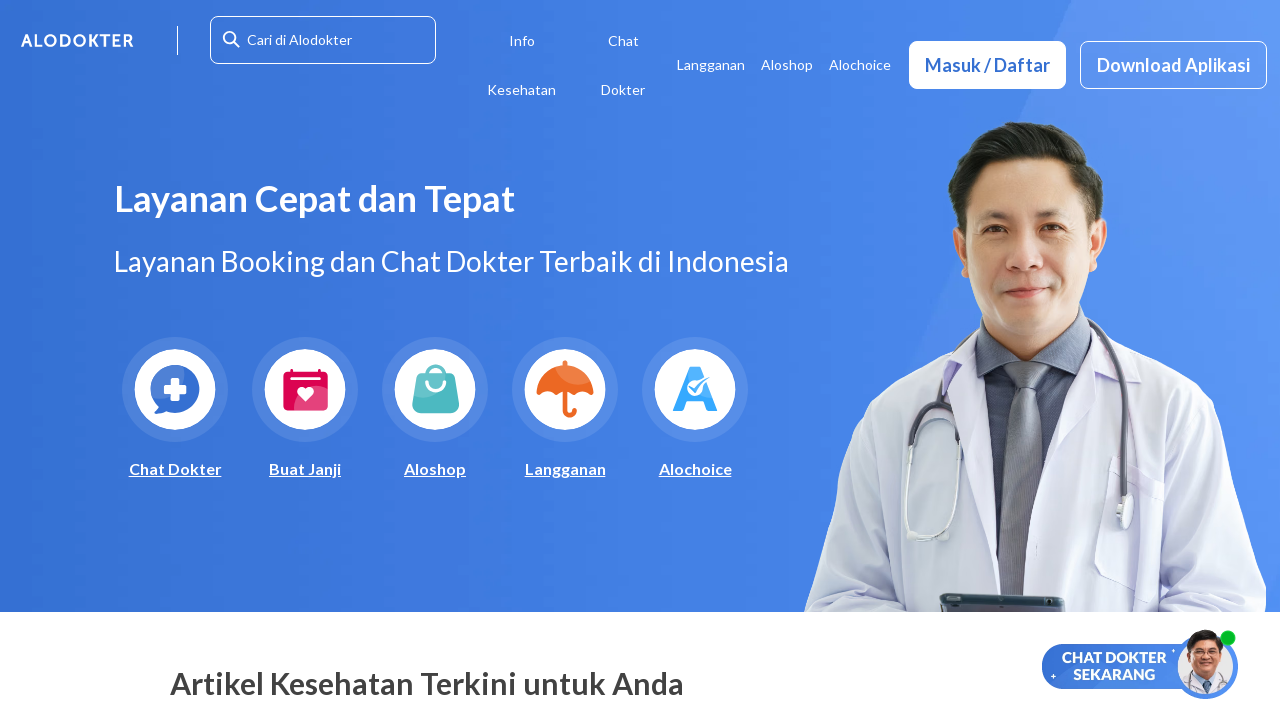

Filled search field with 'heart disease' on #searchinput
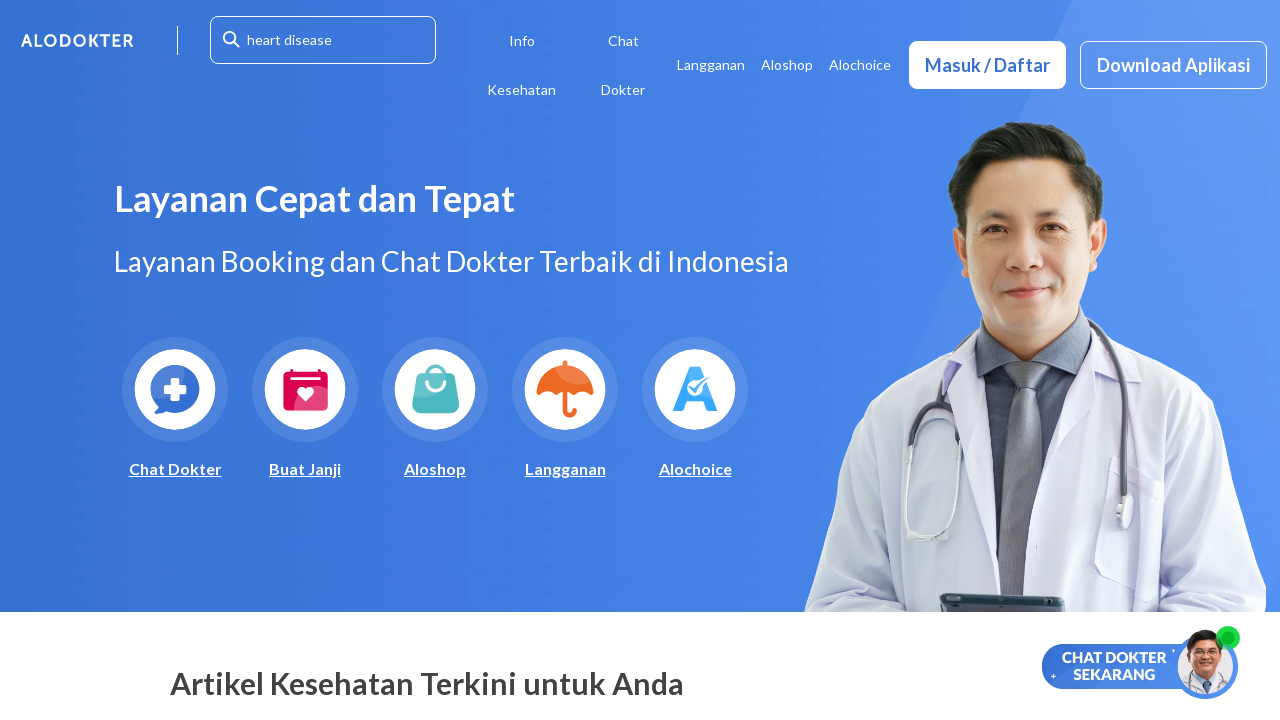

Pressed Enter to submit search query on #searchinput
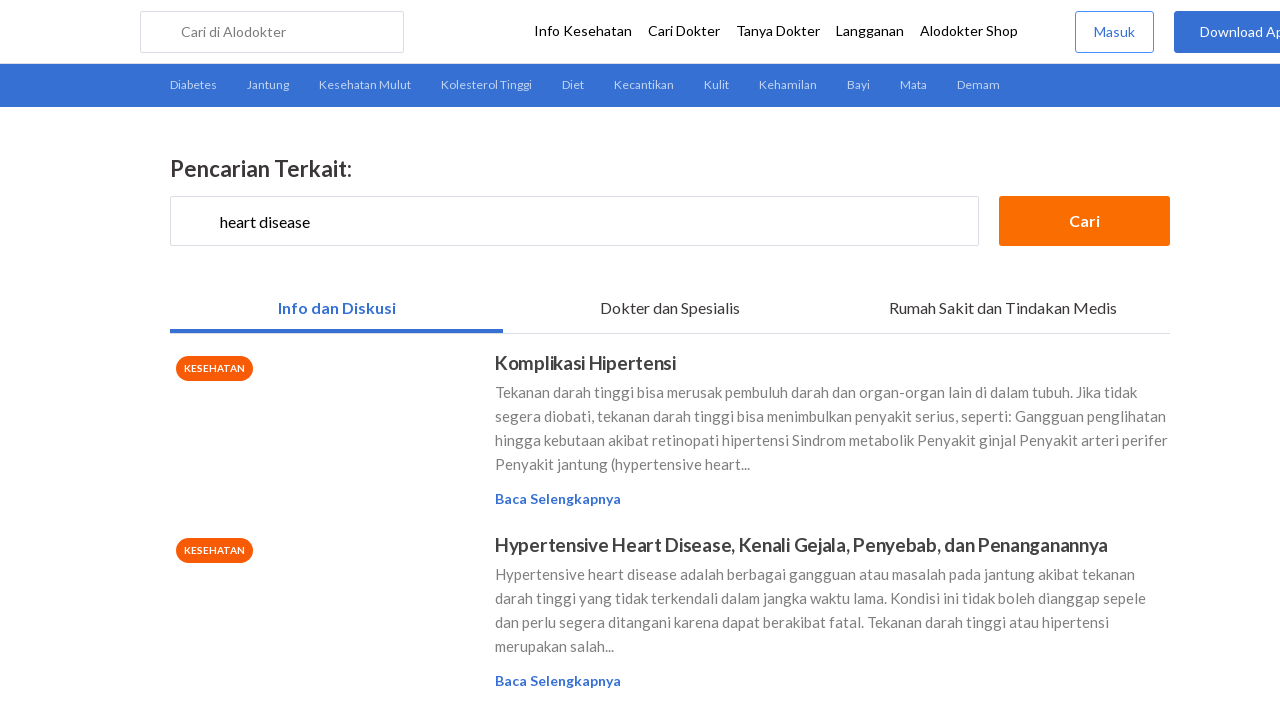

Search results page loaded completely
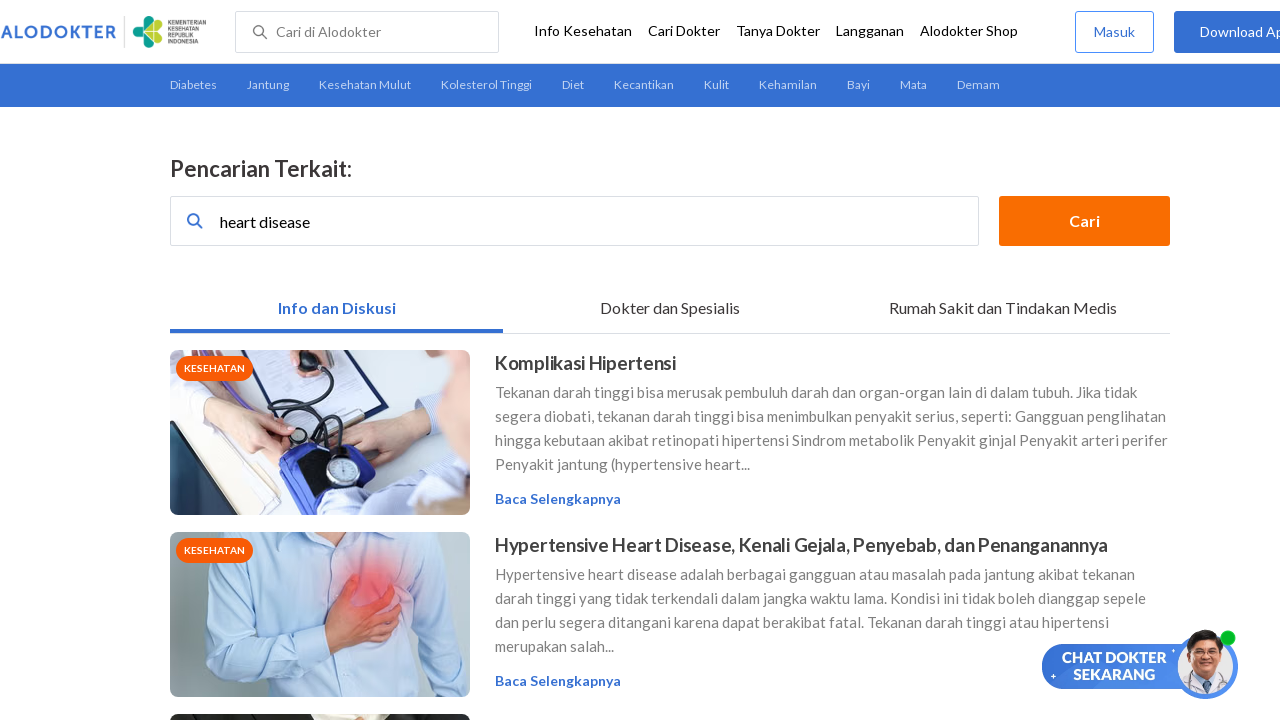

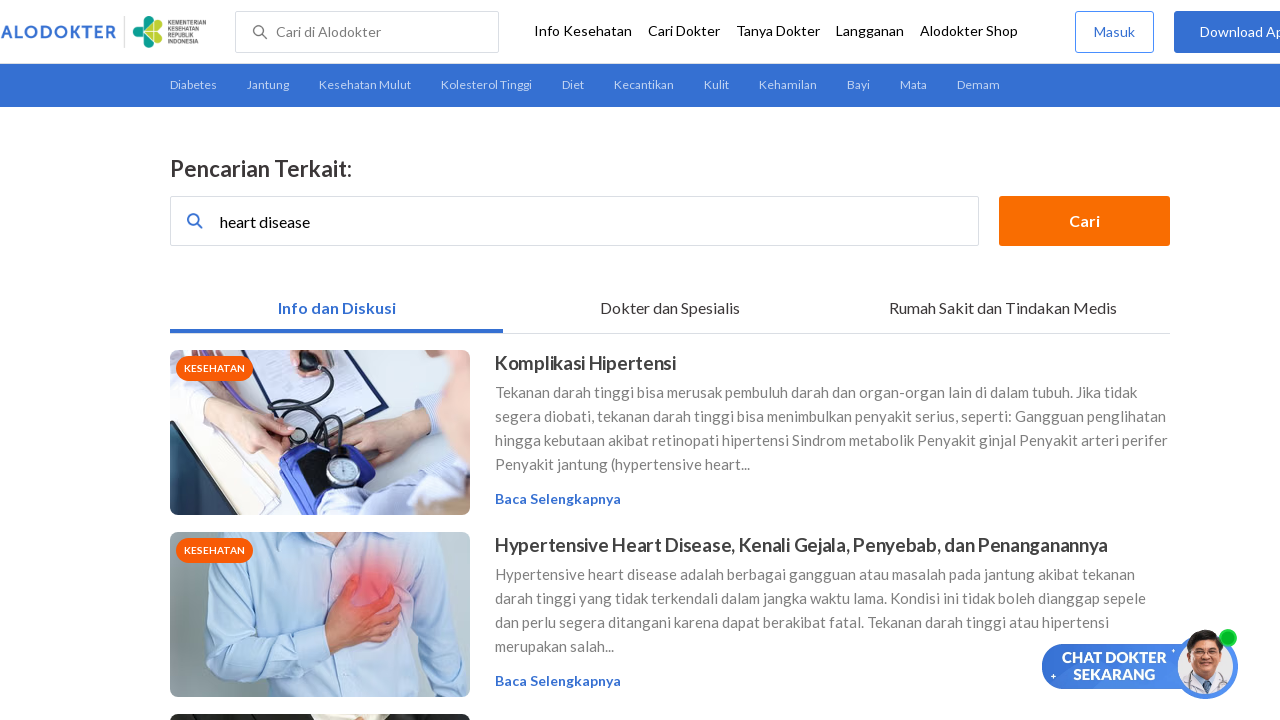